Tests browser window handling by clicking a button that opens new windows multiple times, then iterates through all opened windows and closes them, demonstrating multi-window management.

Starting URL: https://demoqa.com/browser-windows

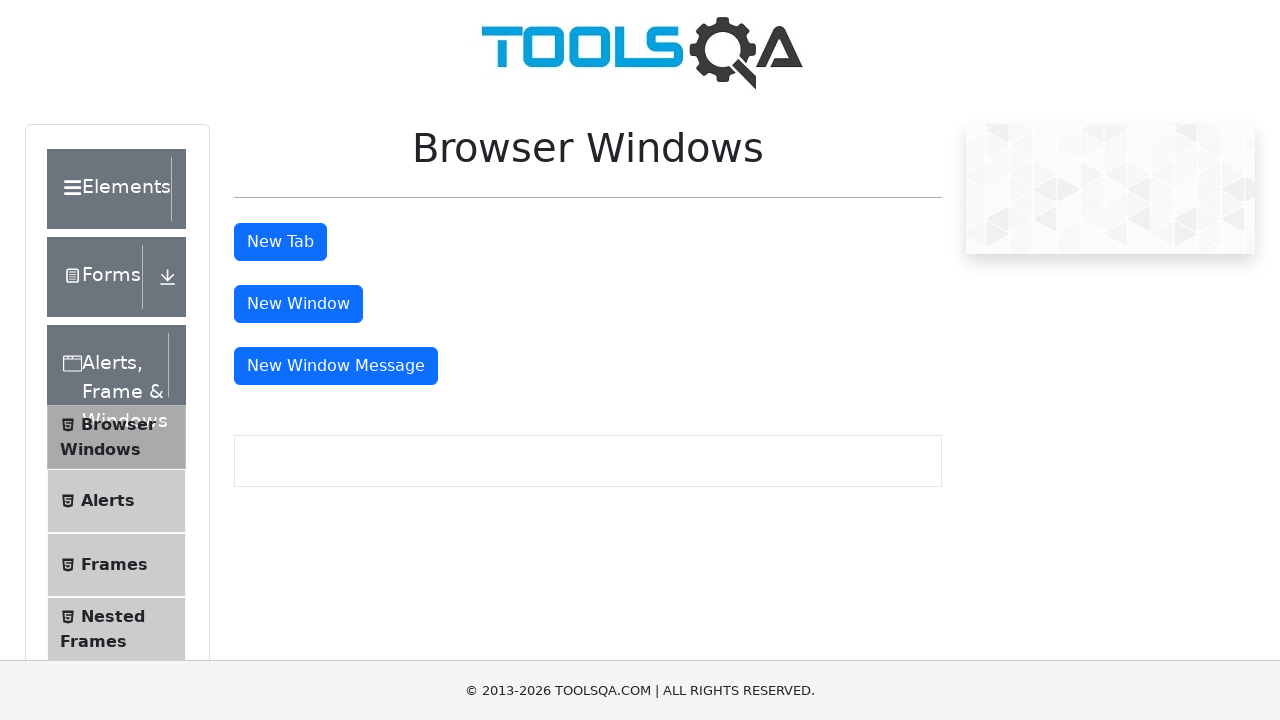

Clicked 'New Window' button (1st time) at (298, 304) on button#windowButton
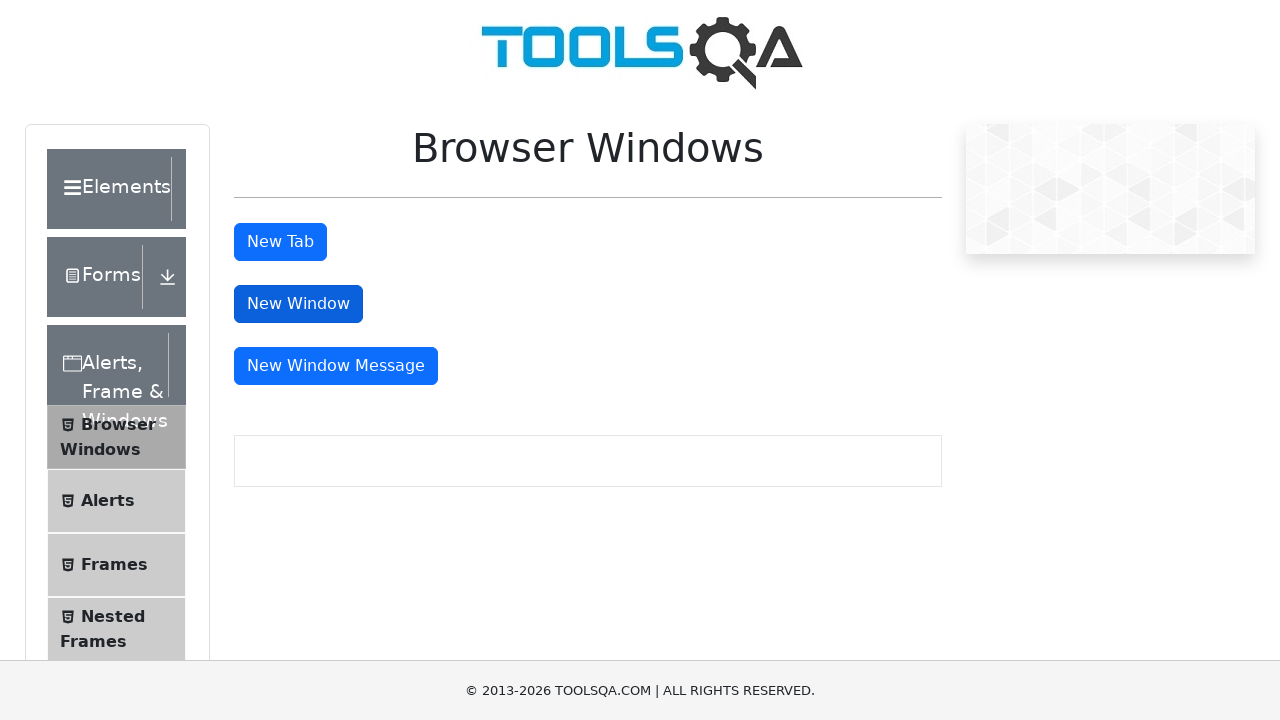

Clicked 'New Window' button (2nd time) at (298, 304) on button#windowButton
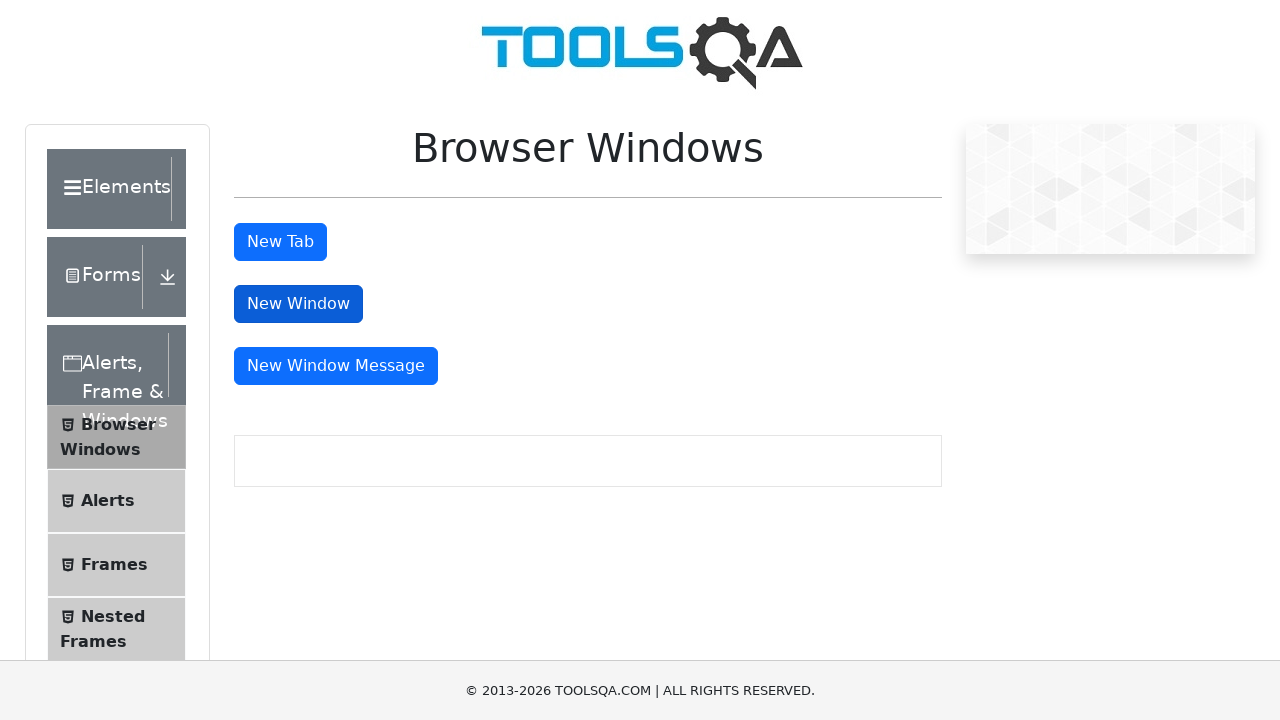

Clicked 'New Window' button (3rd time) at (298, 304) on button#windowButton
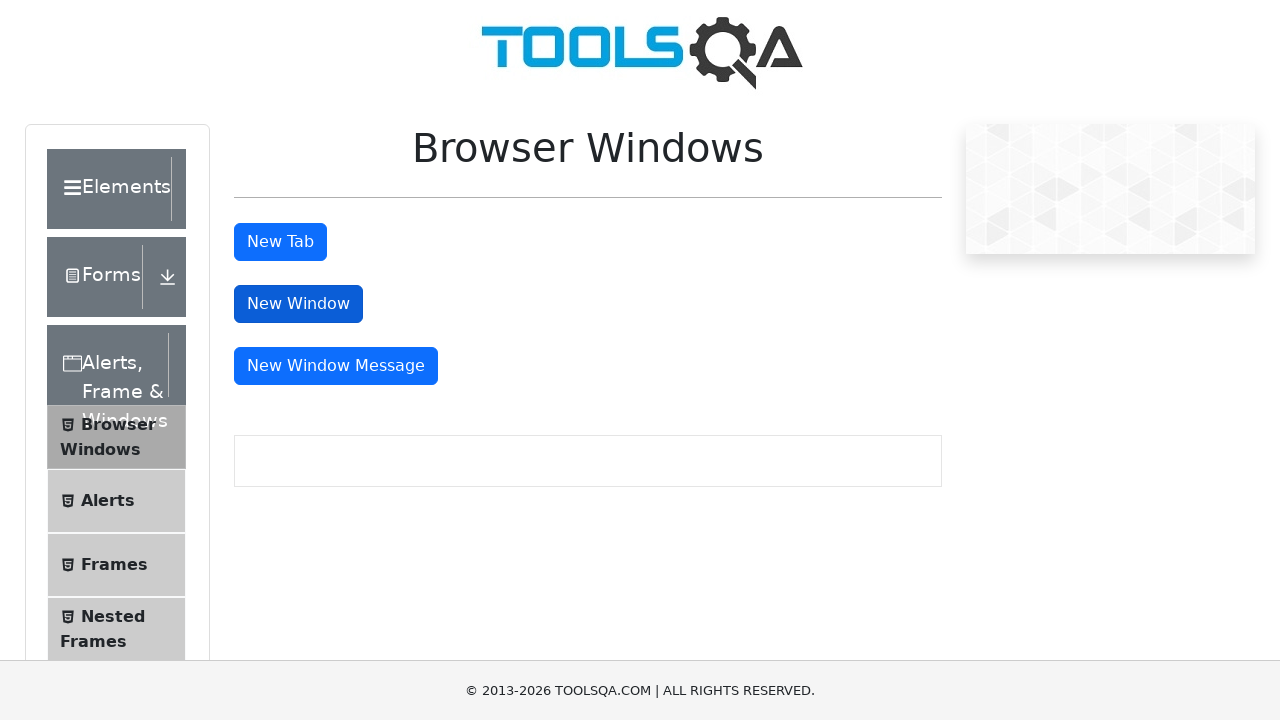

Clicked 'New Window' button (4th time) at (298, 304) on button#windowButton
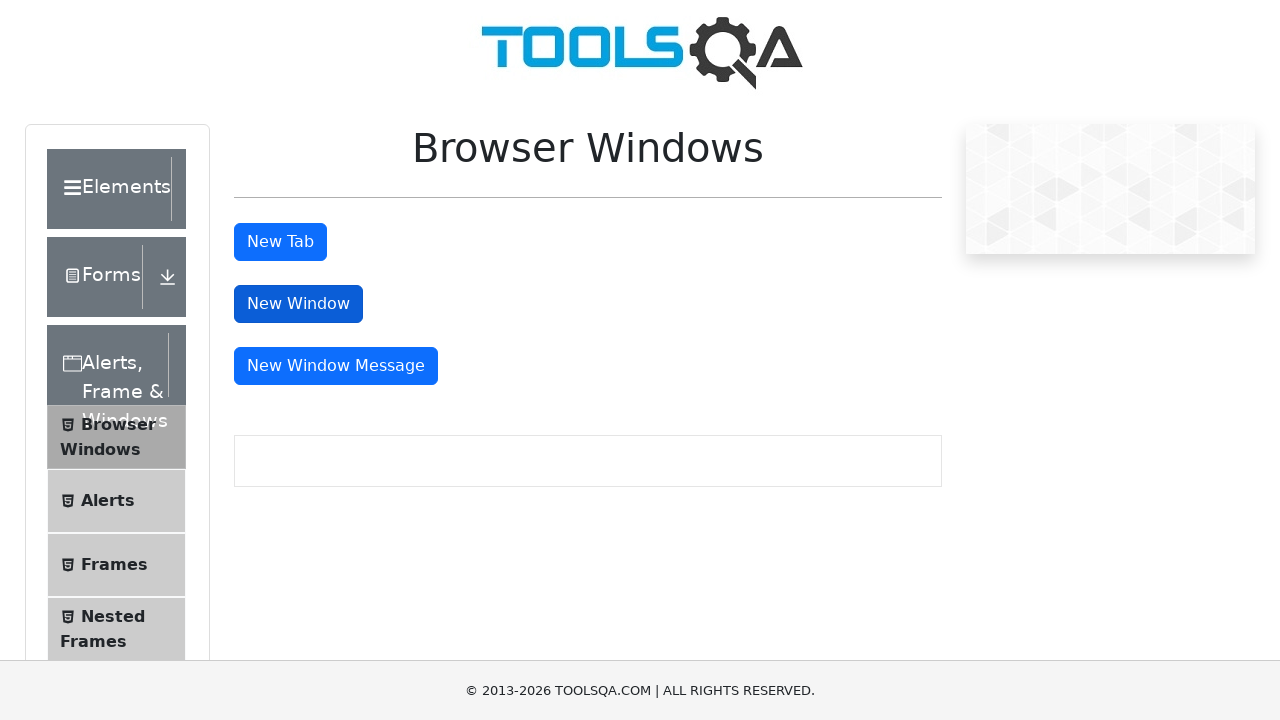

Waited 1000ms for all windows to fully open
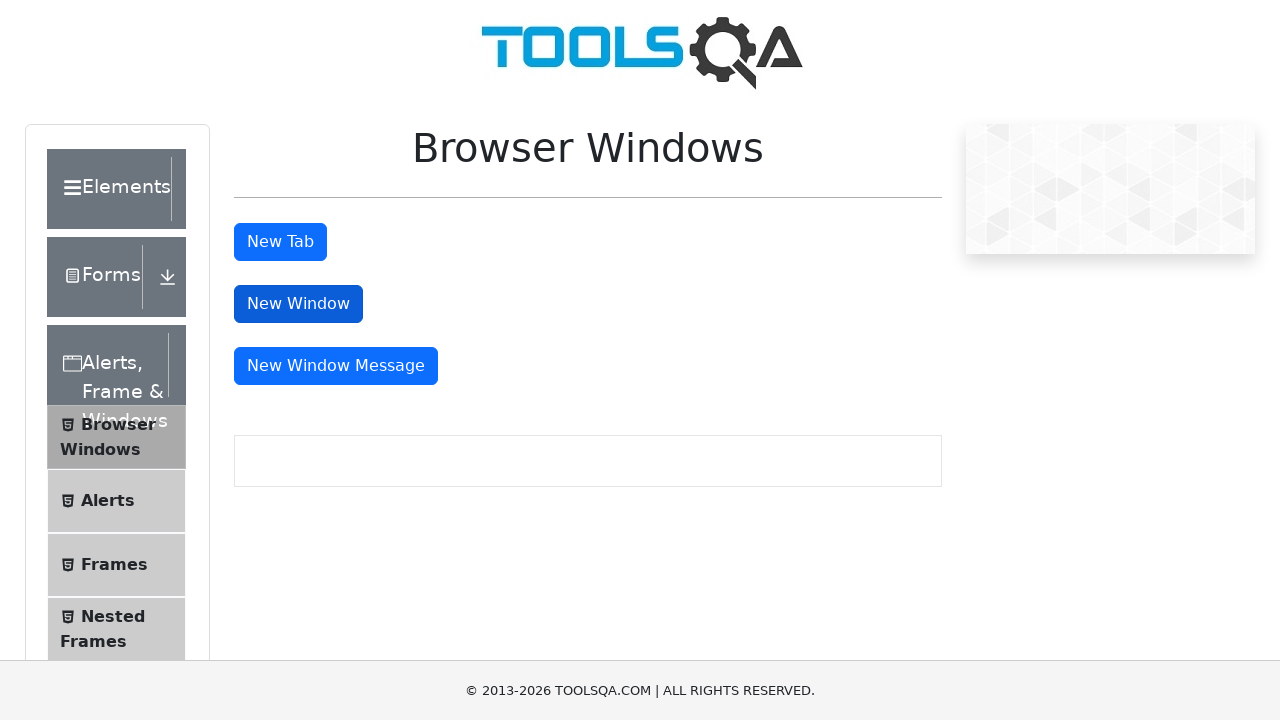

Retrieved all open pages/windows from context
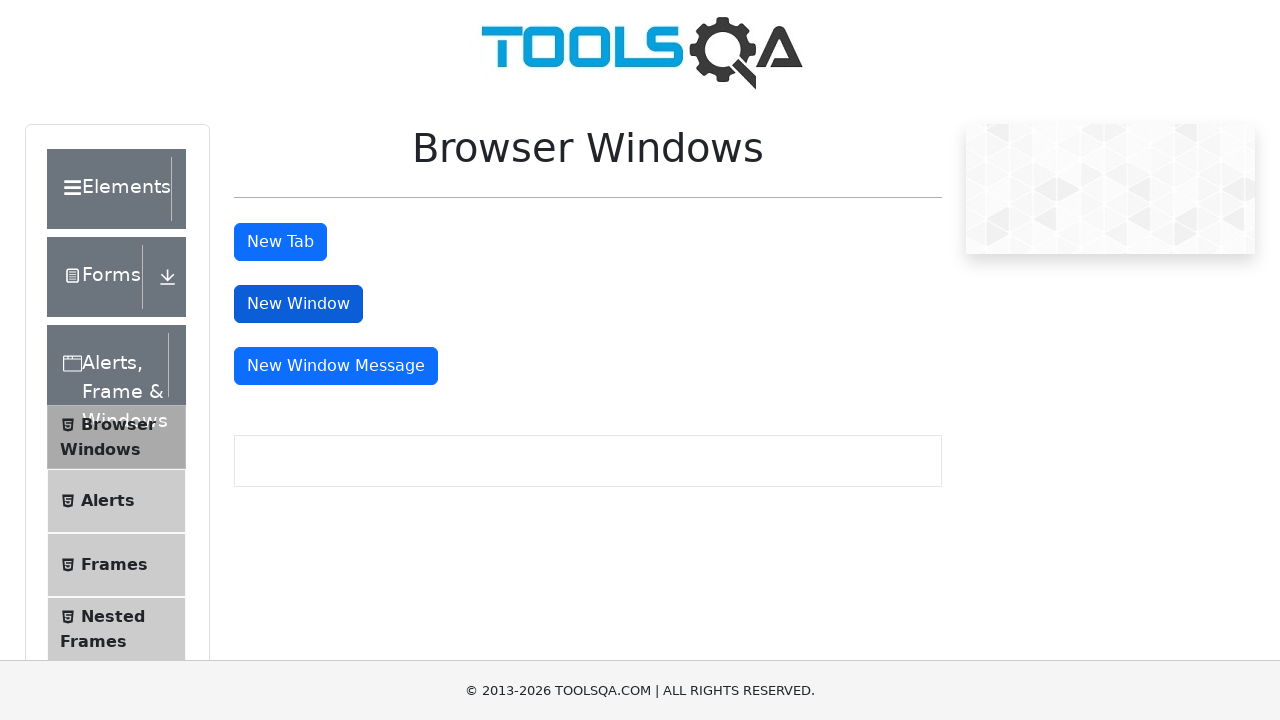

Identified main page reference
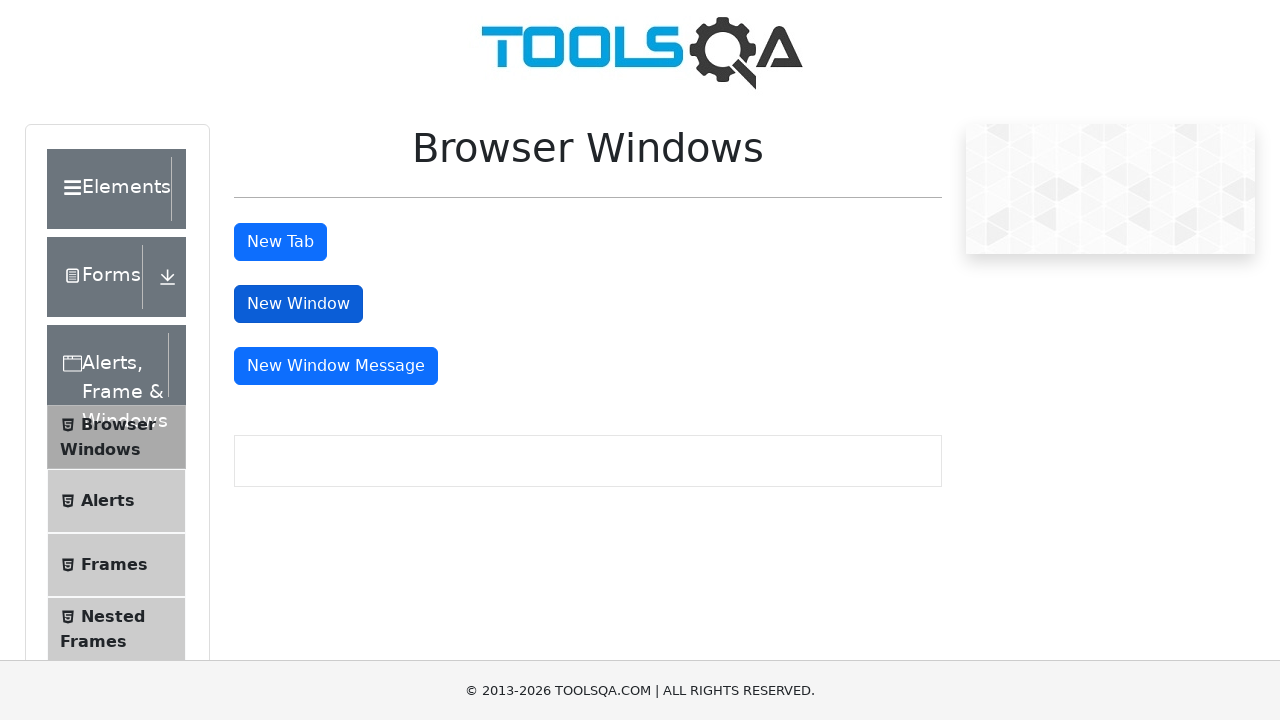

Closed a child window
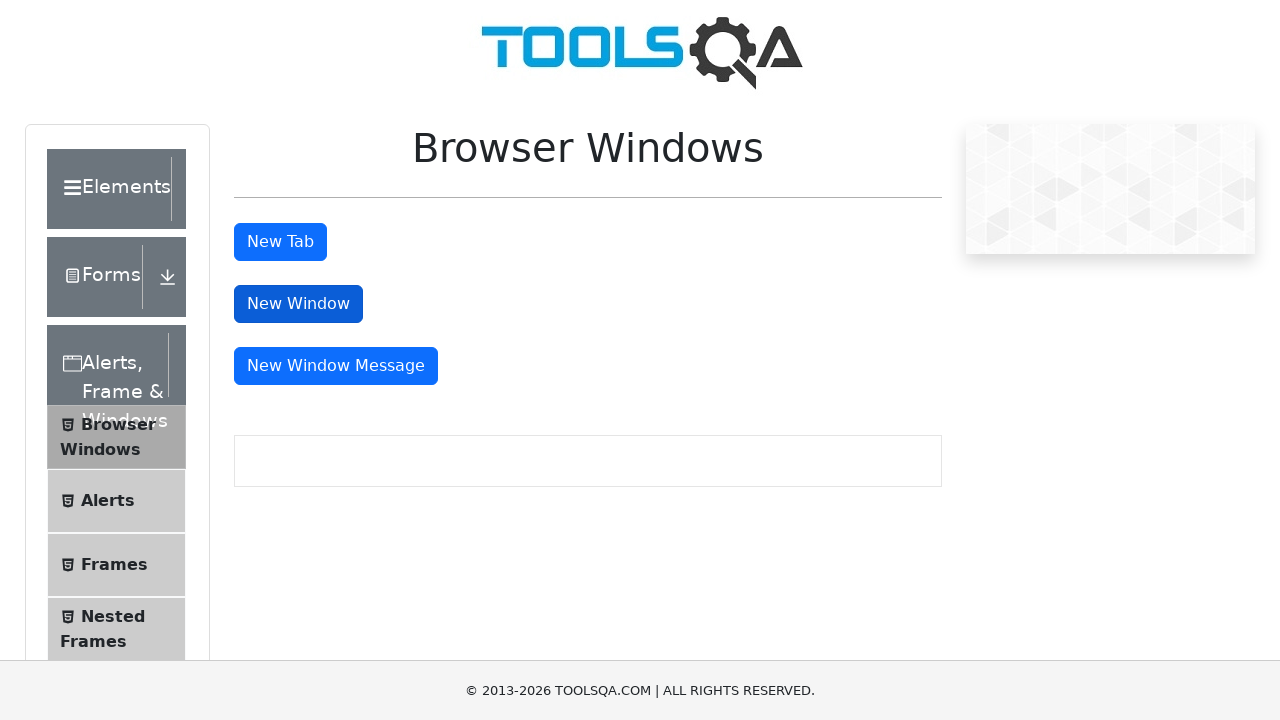

Closed a child window
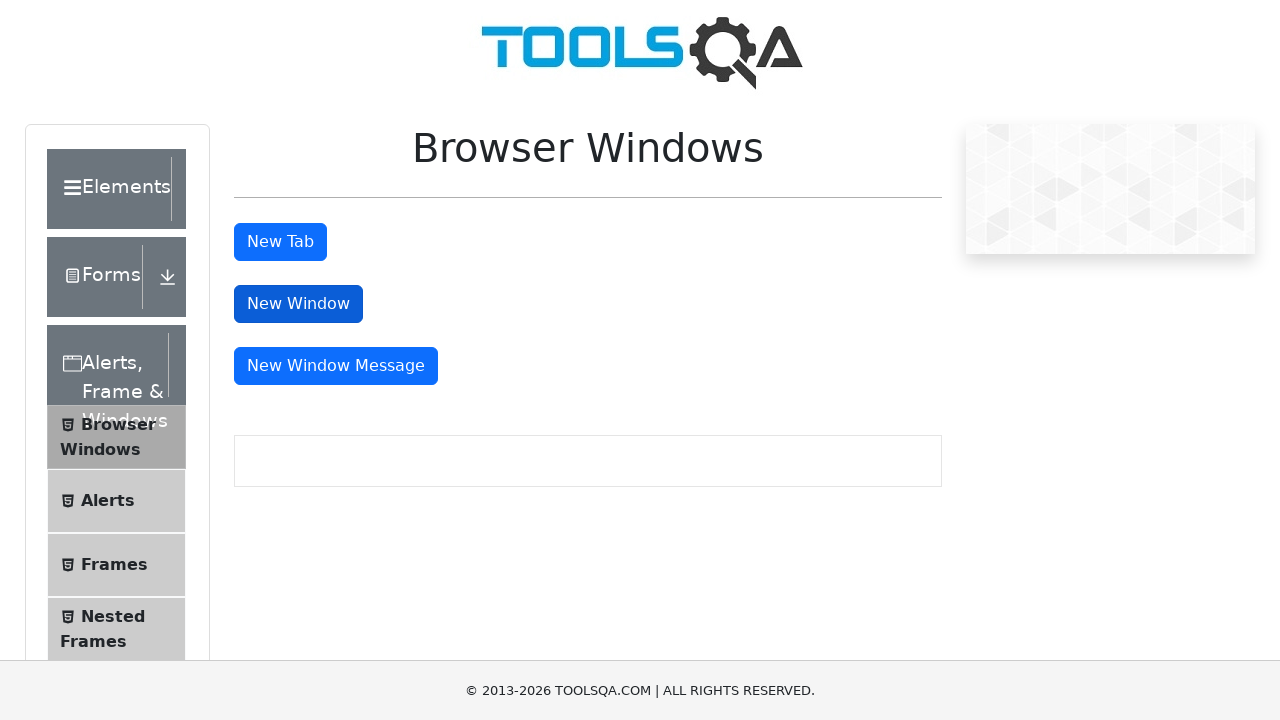

Closed a child window
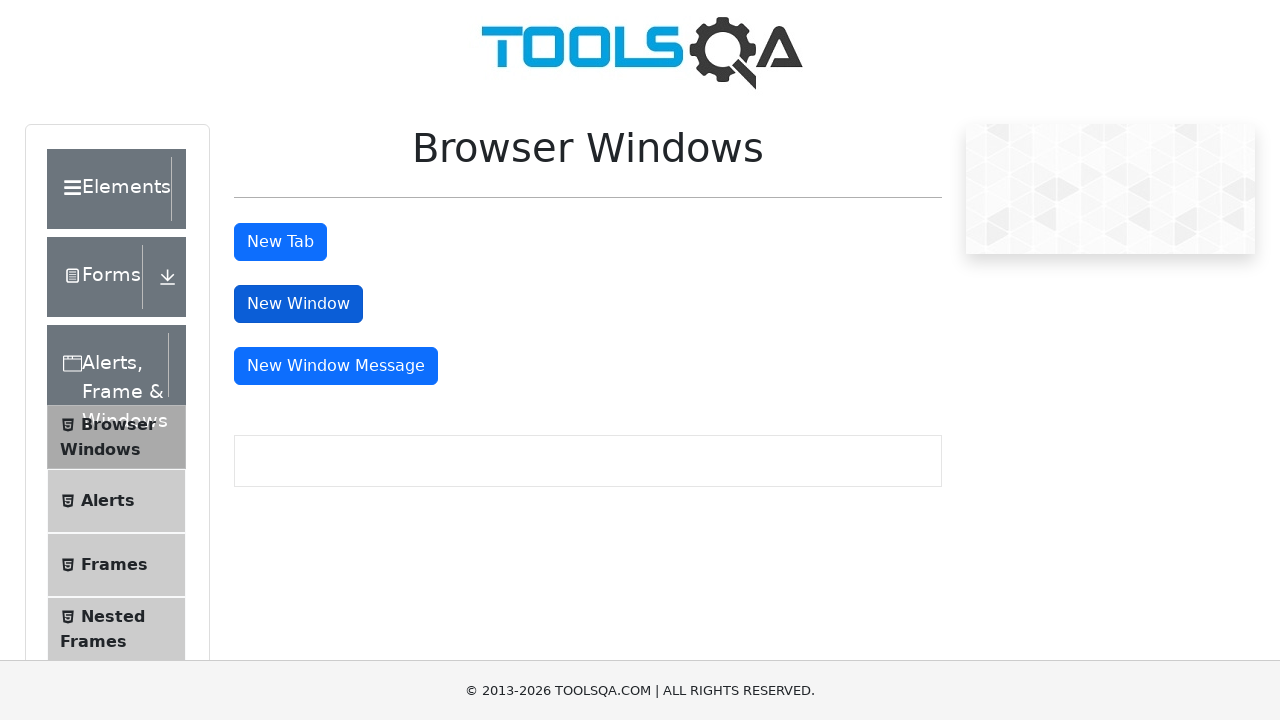

Closed a child window
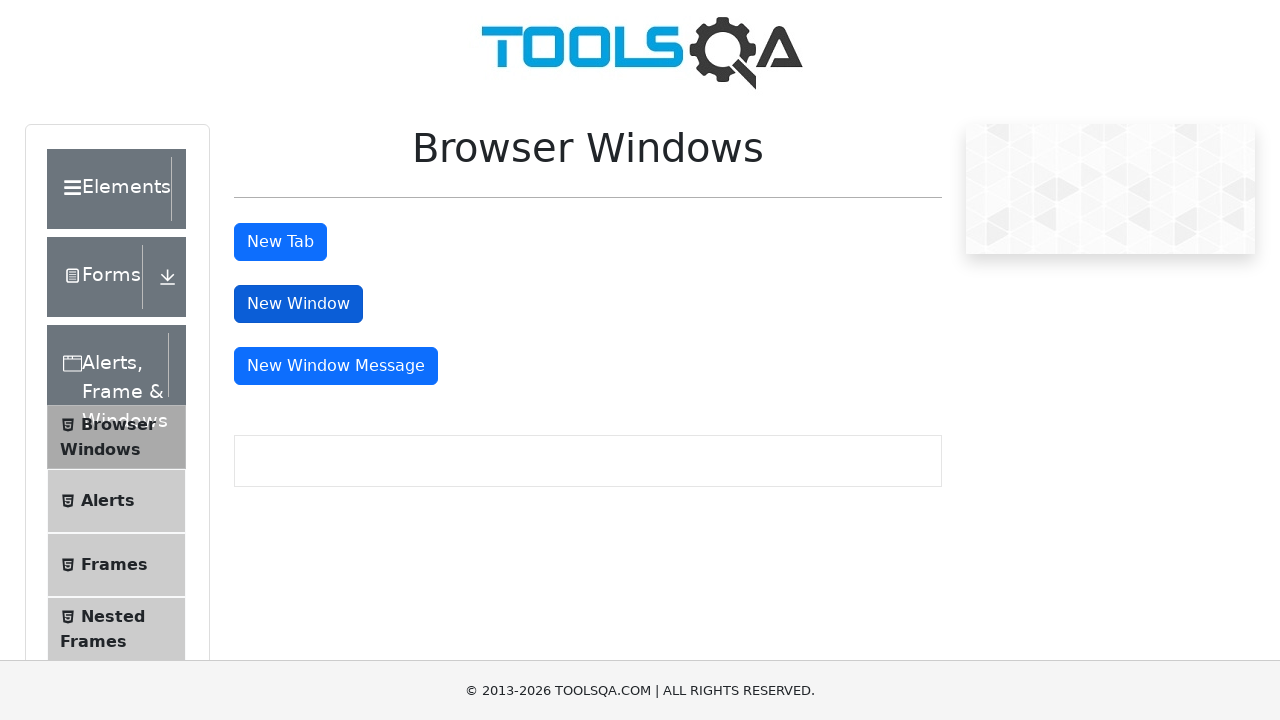

Verified main page is active and 'New Window' button is available
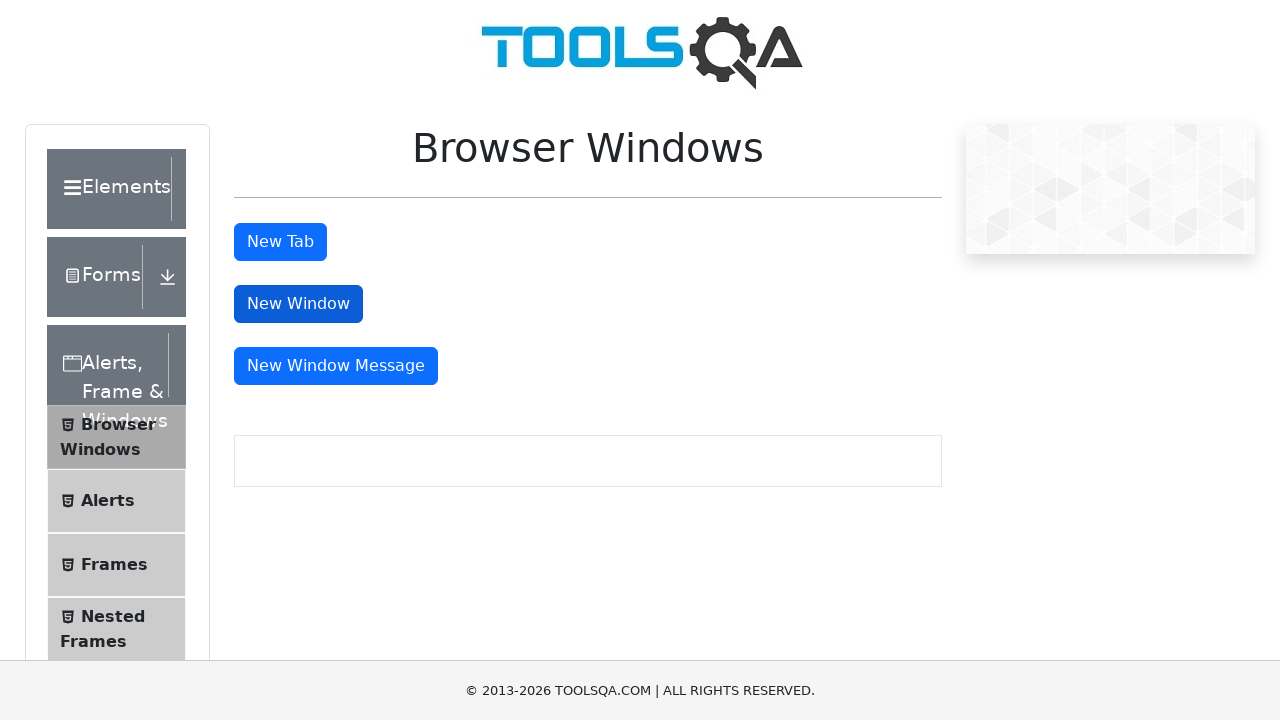

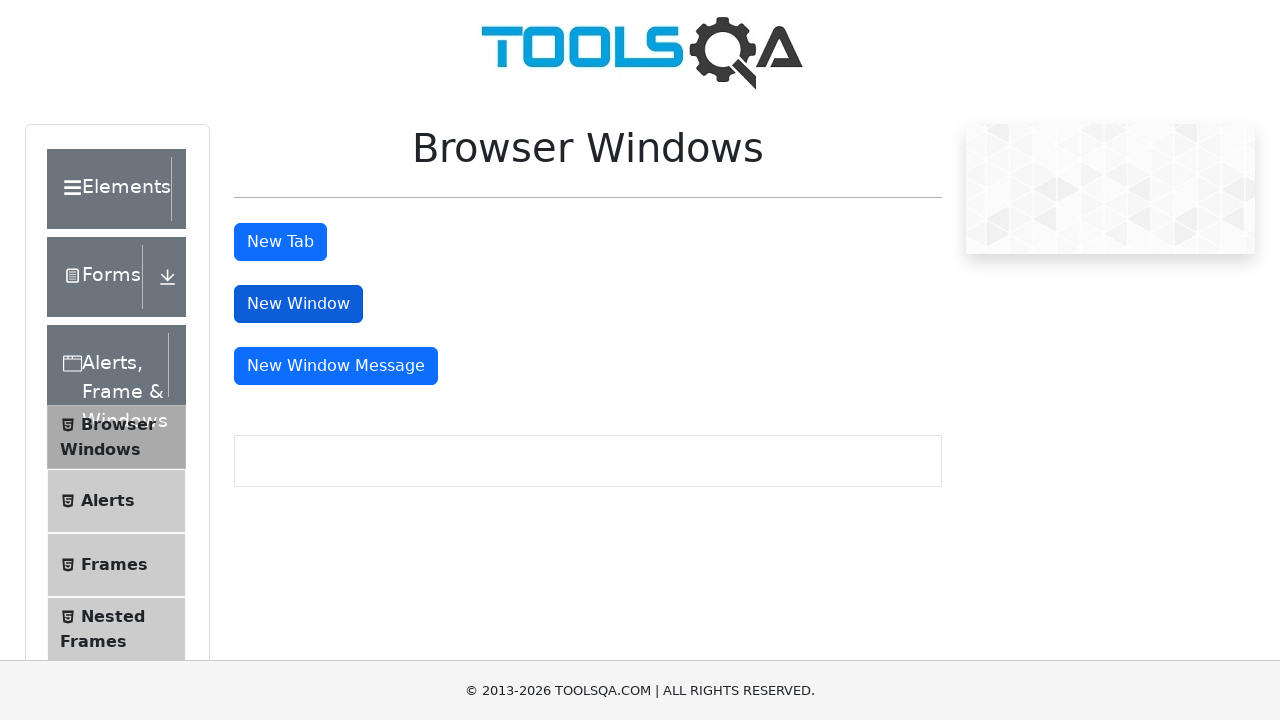